Tests login form validation by submitting empty credentials and verifying the "Username is required" error message appears

Starting URL: https://www.saucedemo.com/

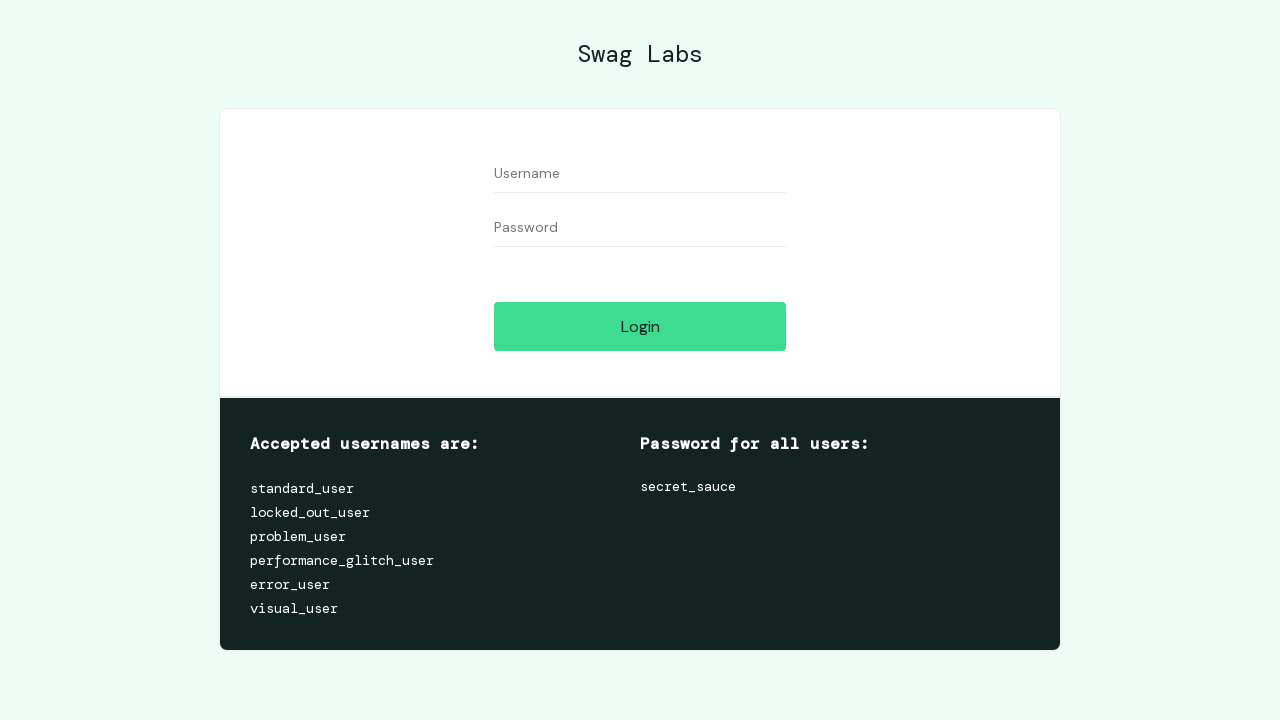

Navigated to Sauce Demo login page
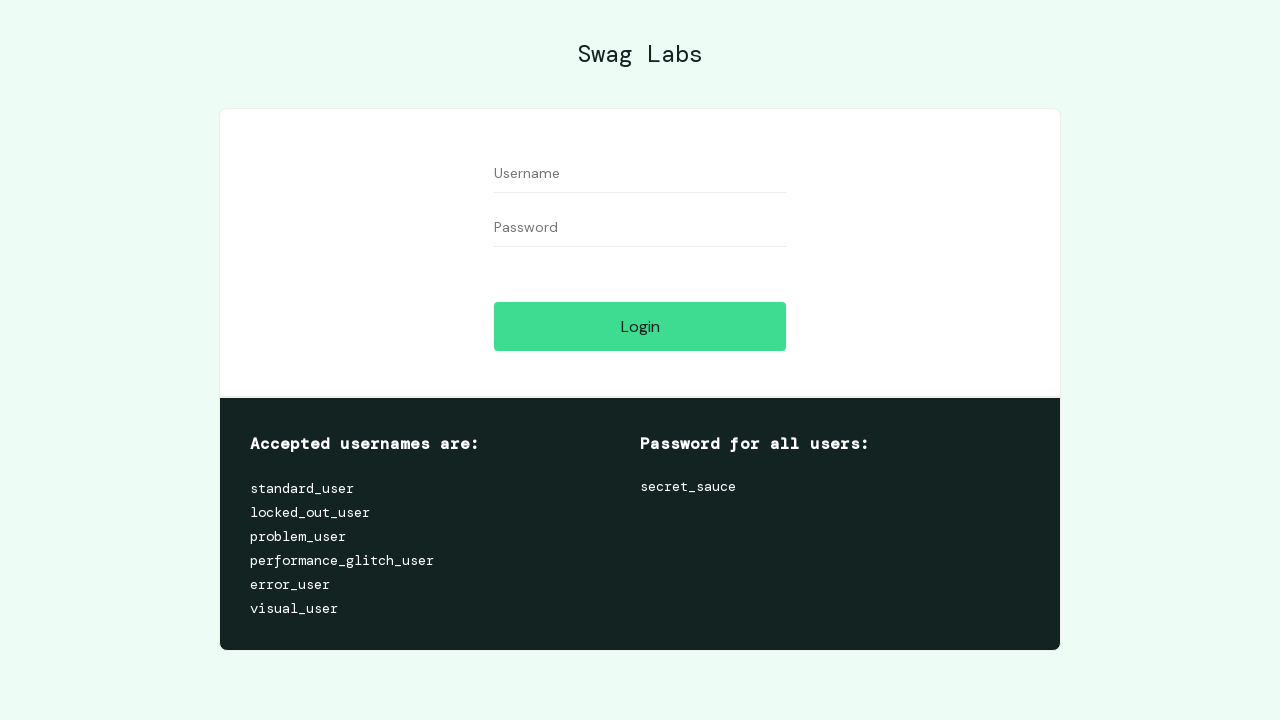

Left username field empty on #user-name
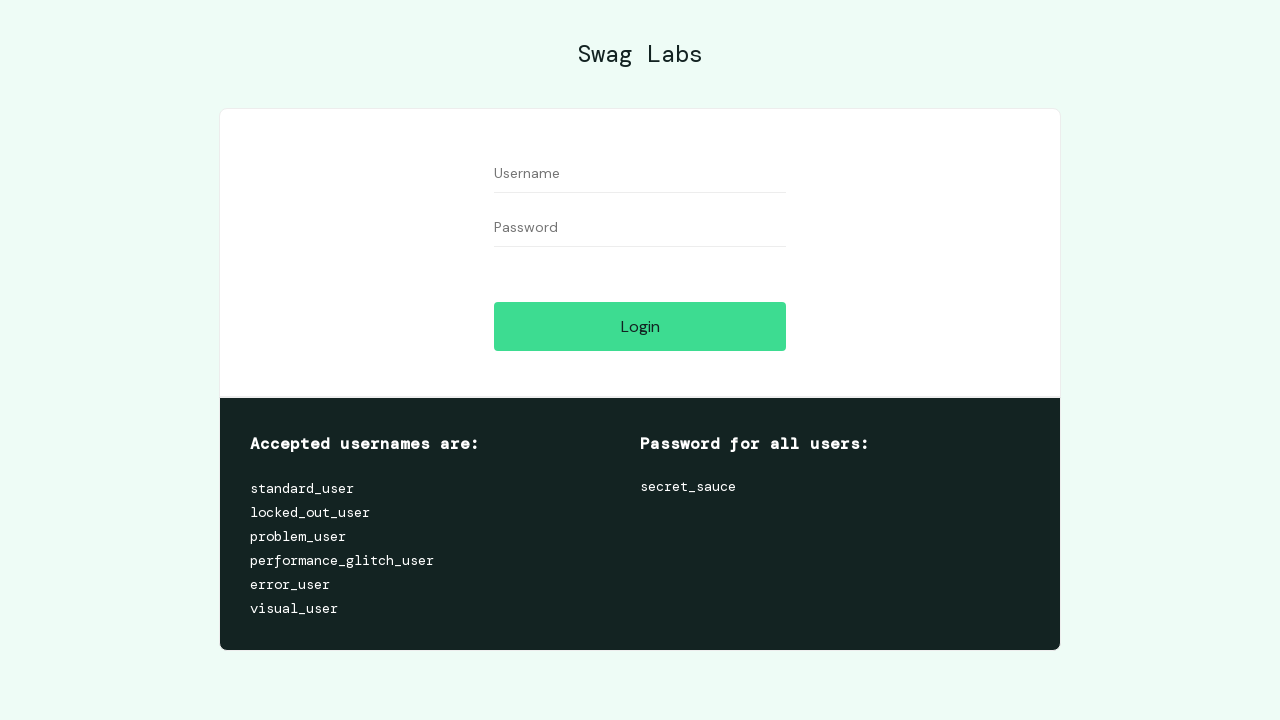

Left password field empty on #password
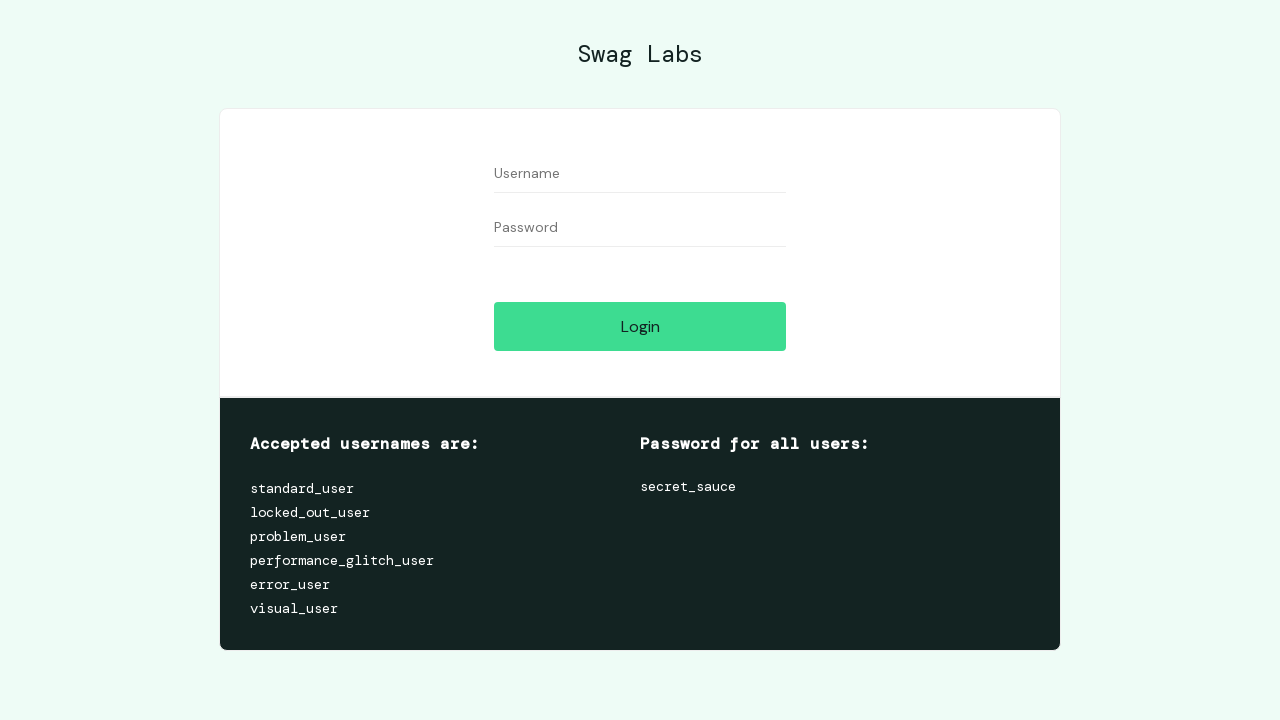

Clicked login button with blank credentials at (640, 326) on #login-button
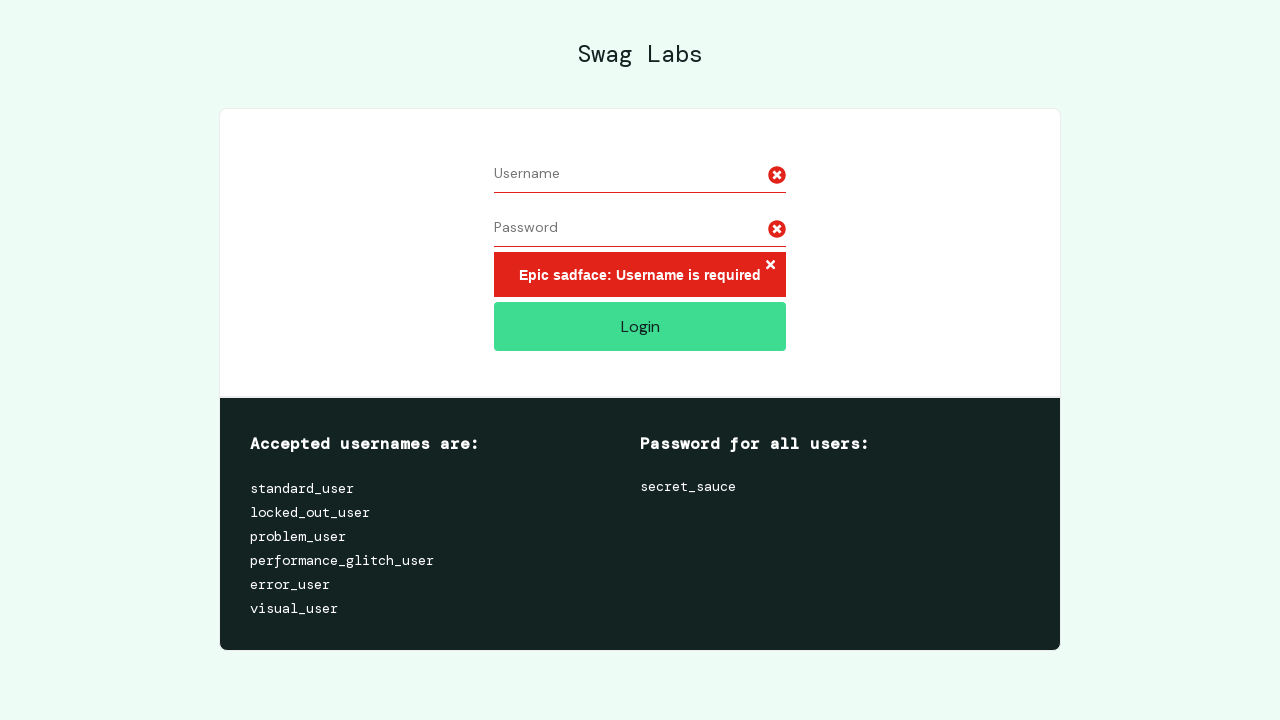

Verified 'Username is required' error message appeared
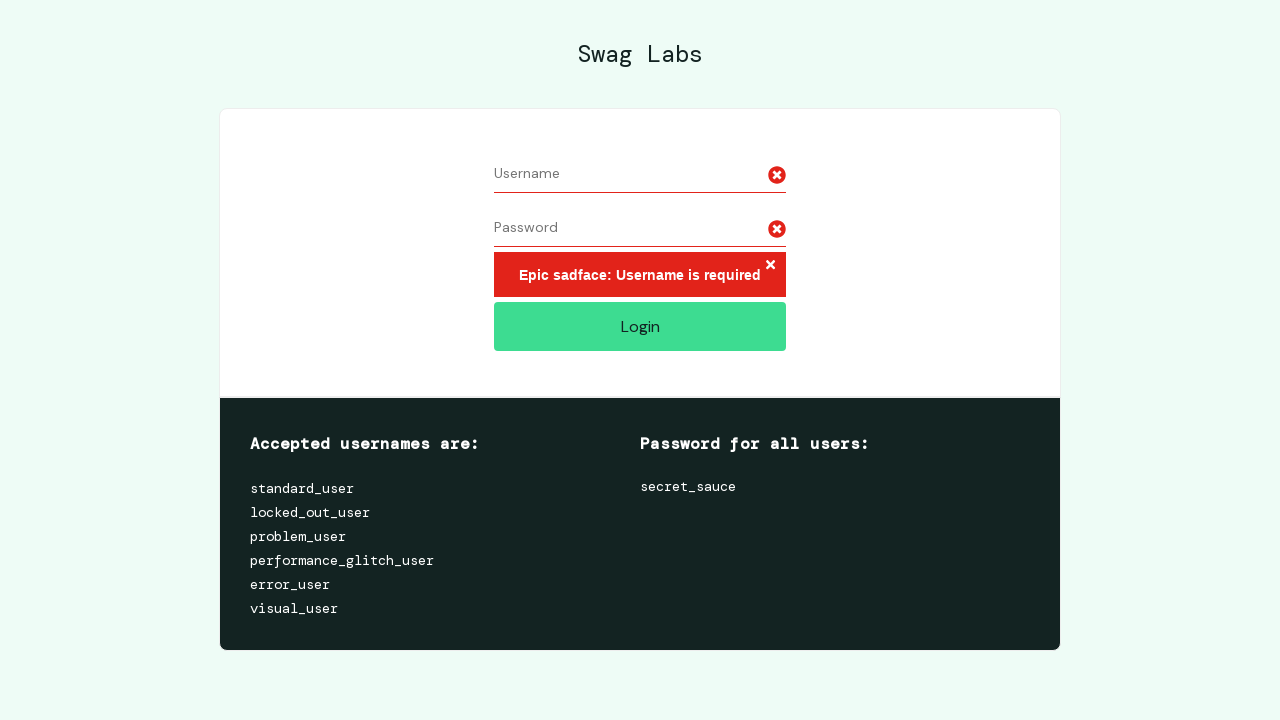

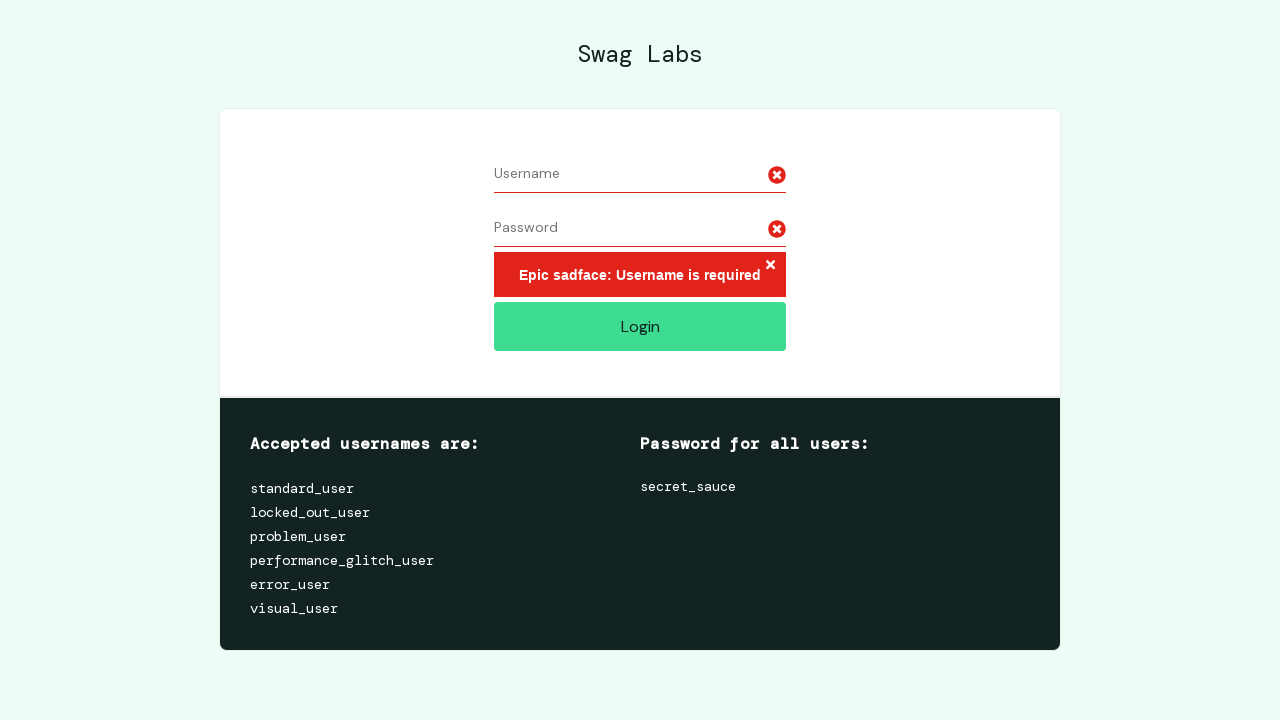